Tests dynamic loading by clicking Start button and waiting for hidden content to become visible

Starting URL: https://the-internet.herokuapp.com/dynamic_loading/1

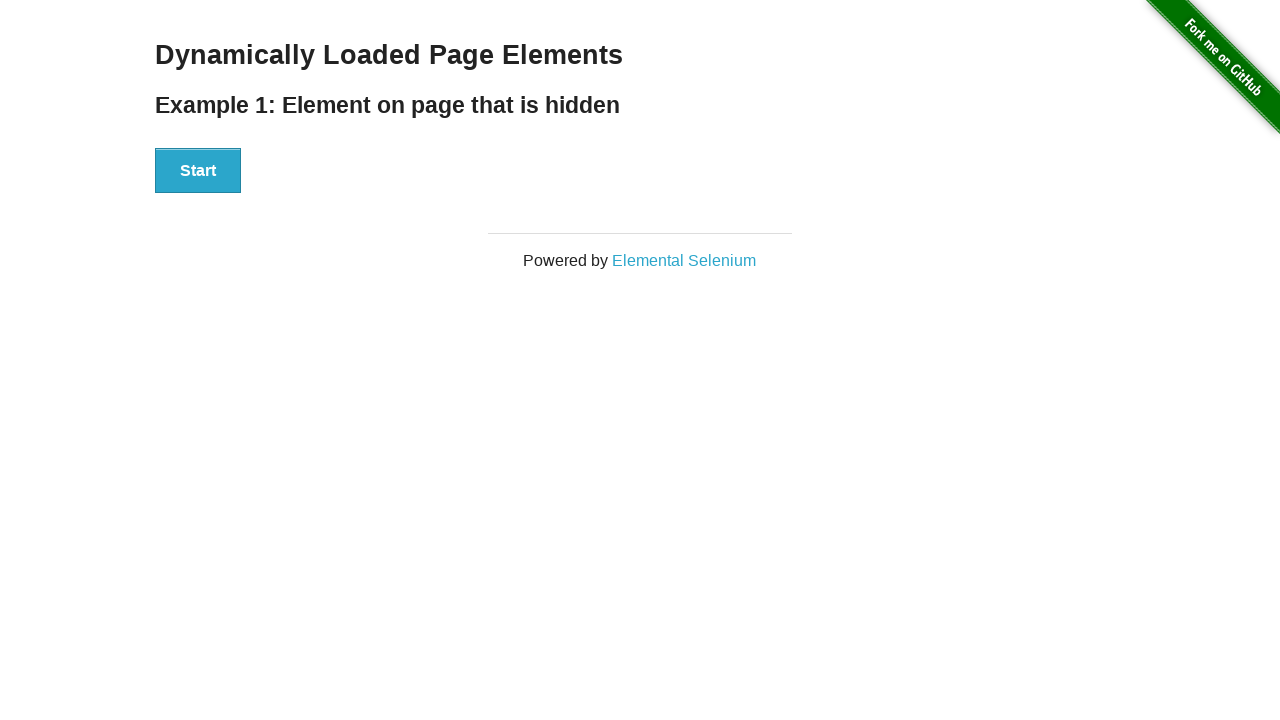

Navigated to dynamic loading test page
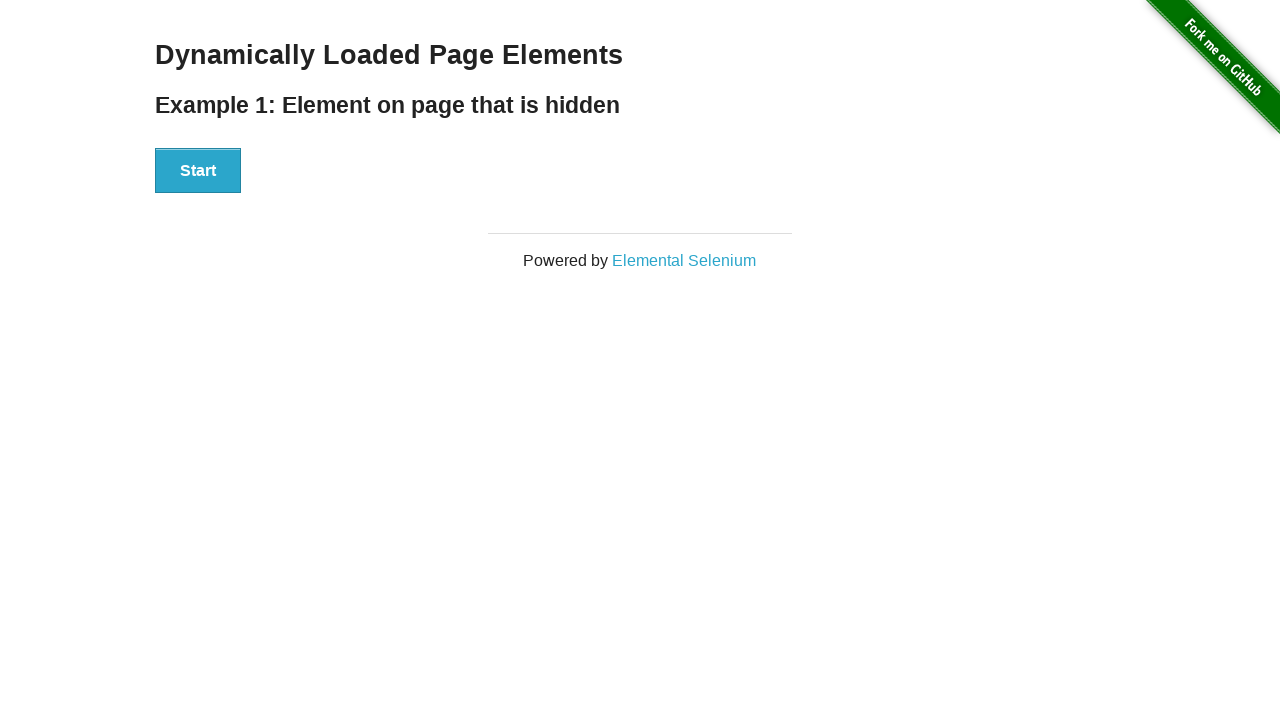

Clicked Start button to trigger dynamic loading at (198, 171) on xpath=//button[.='Start']
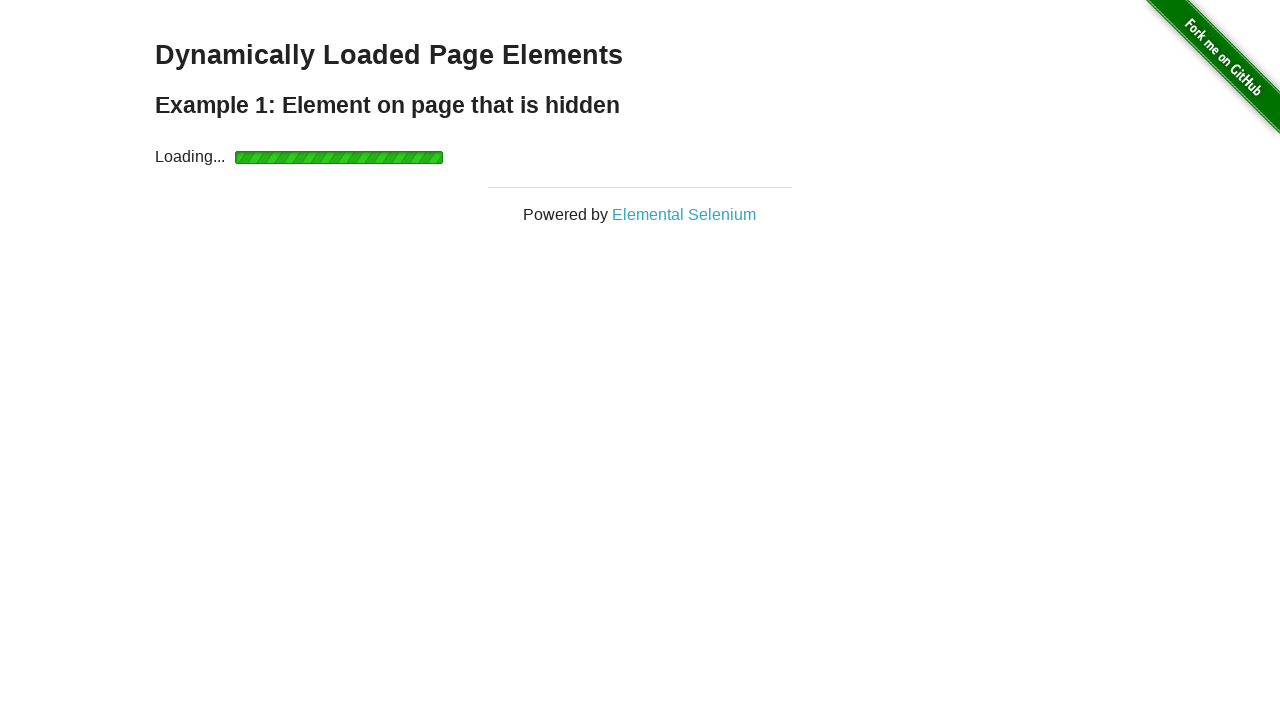

Hidden content became visible - 'Hello World!' message appeared
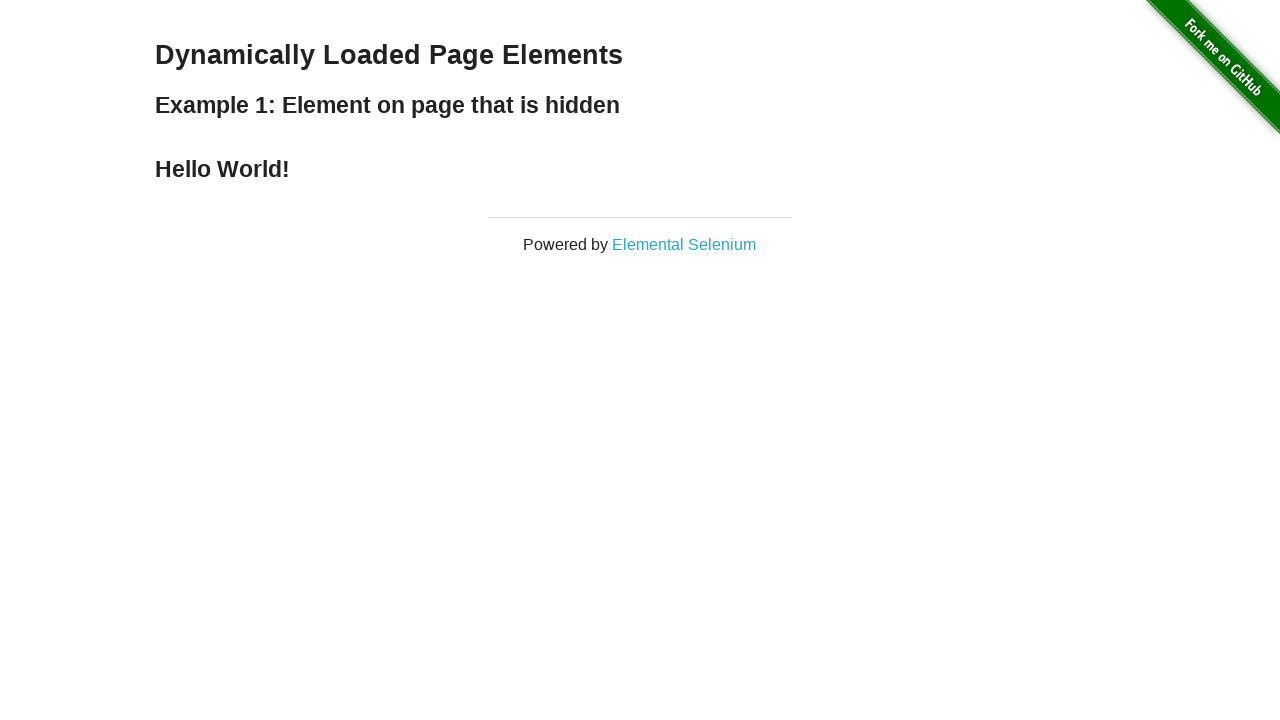

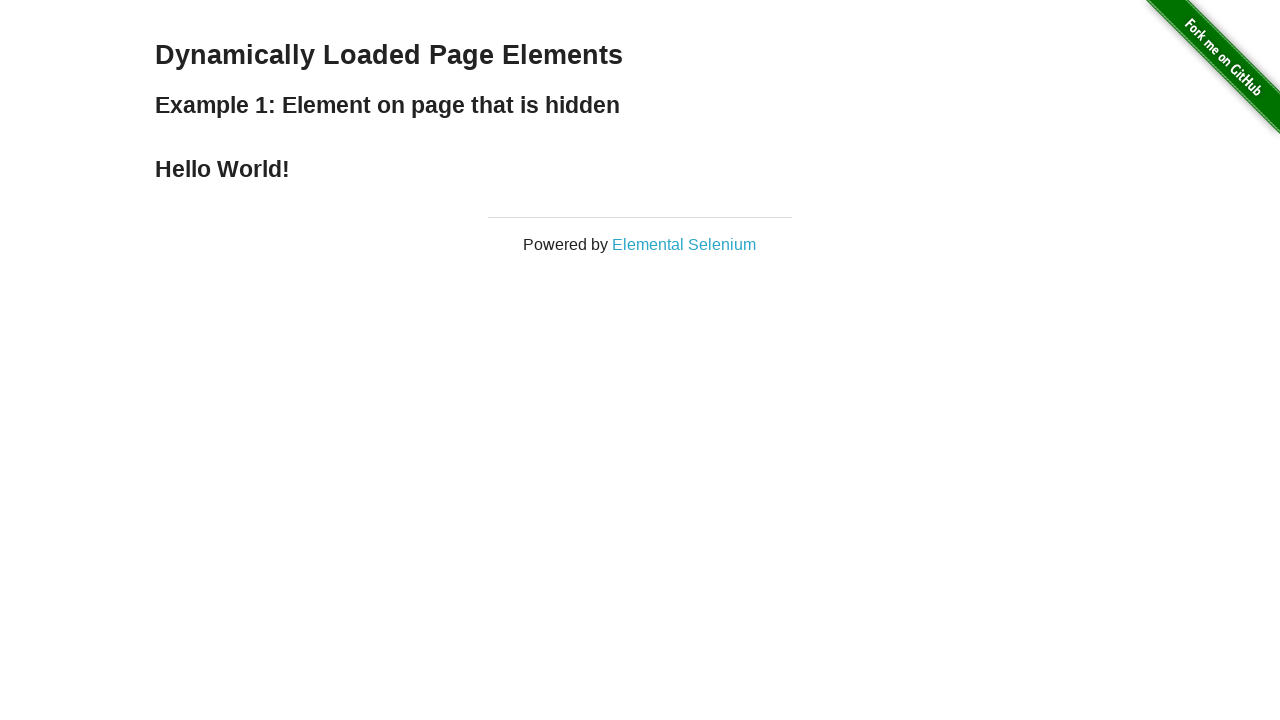